Navigates to LIC India website homepage and verifies it loads successfully

Starting URL: https://licindia.in/

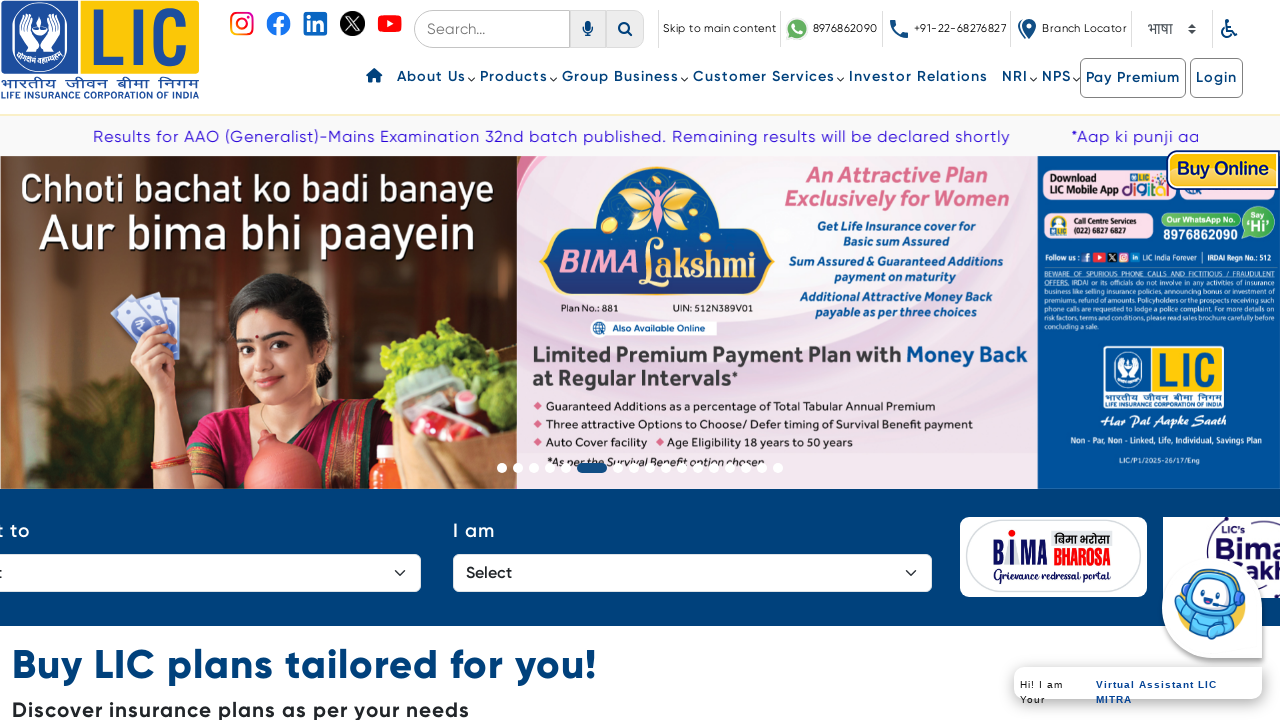

Waited for LIC India homepage to fully load (networkidle state reached)
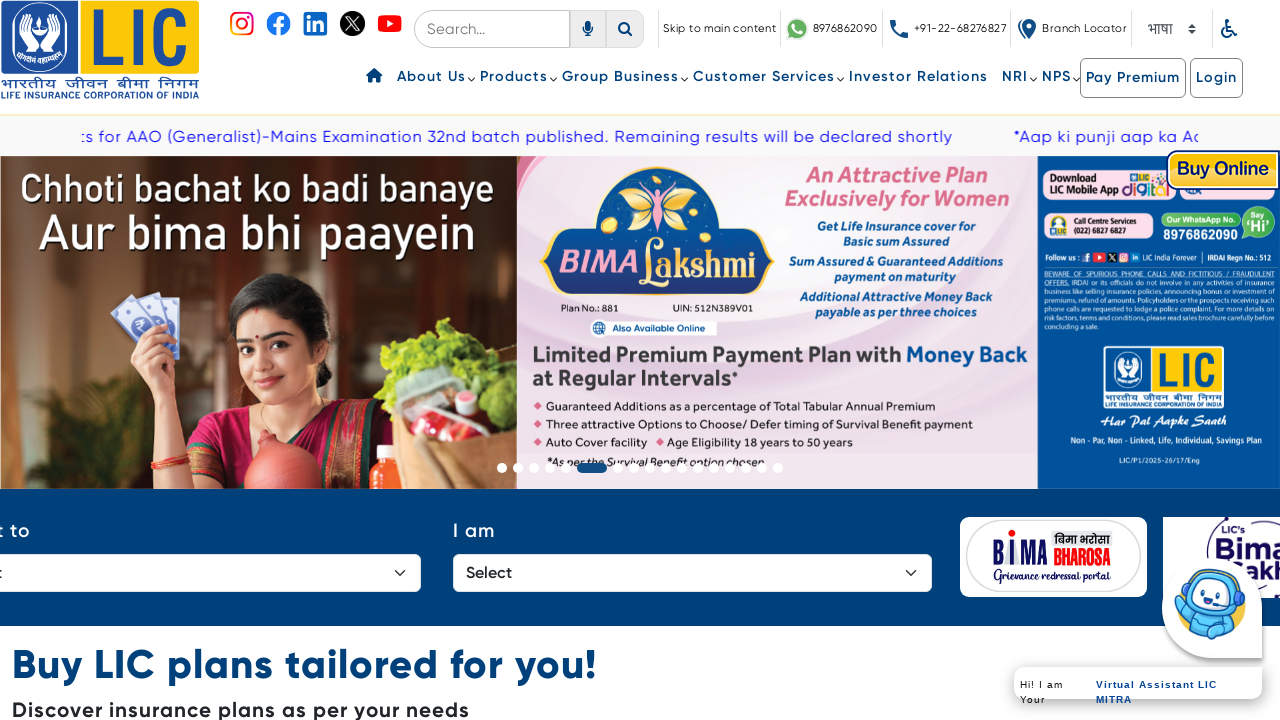

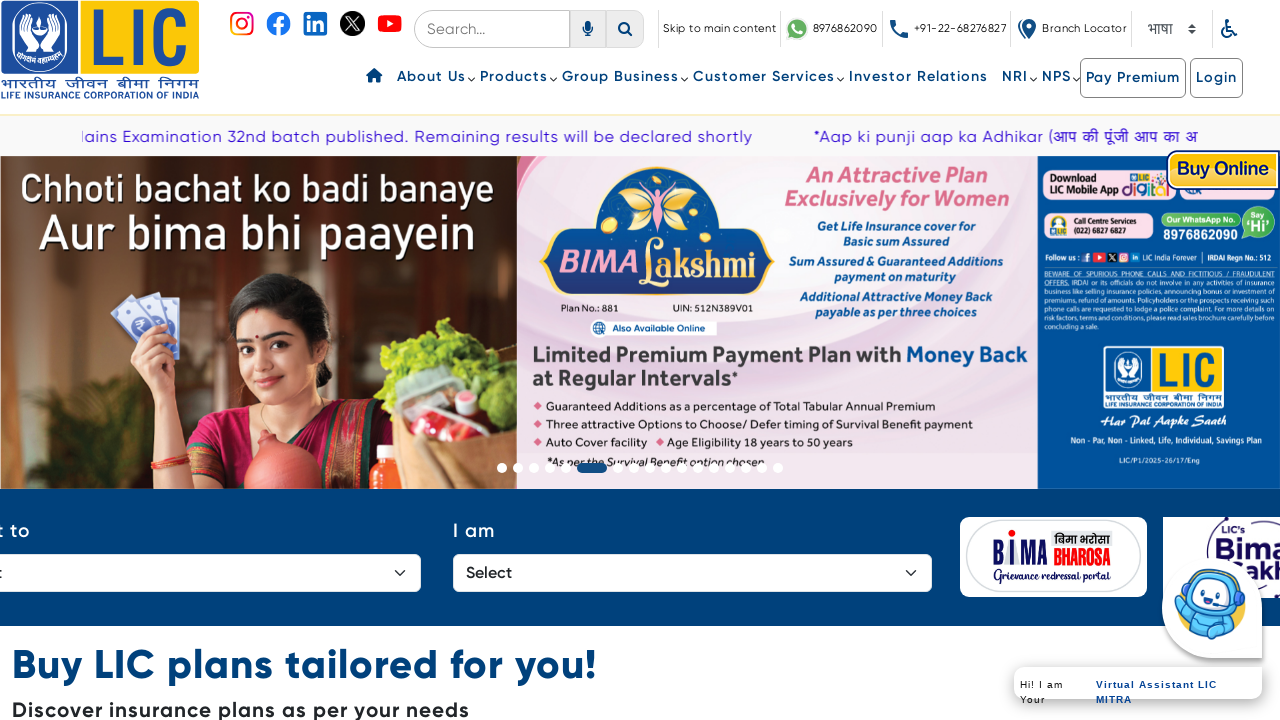